Fills out a practice registration form with personal information including name, email, gender, phone, date of birth, subjects, hobbies, address, state and city, then submits the form

Starting URL: https://demoqa.com/automation-practice-form

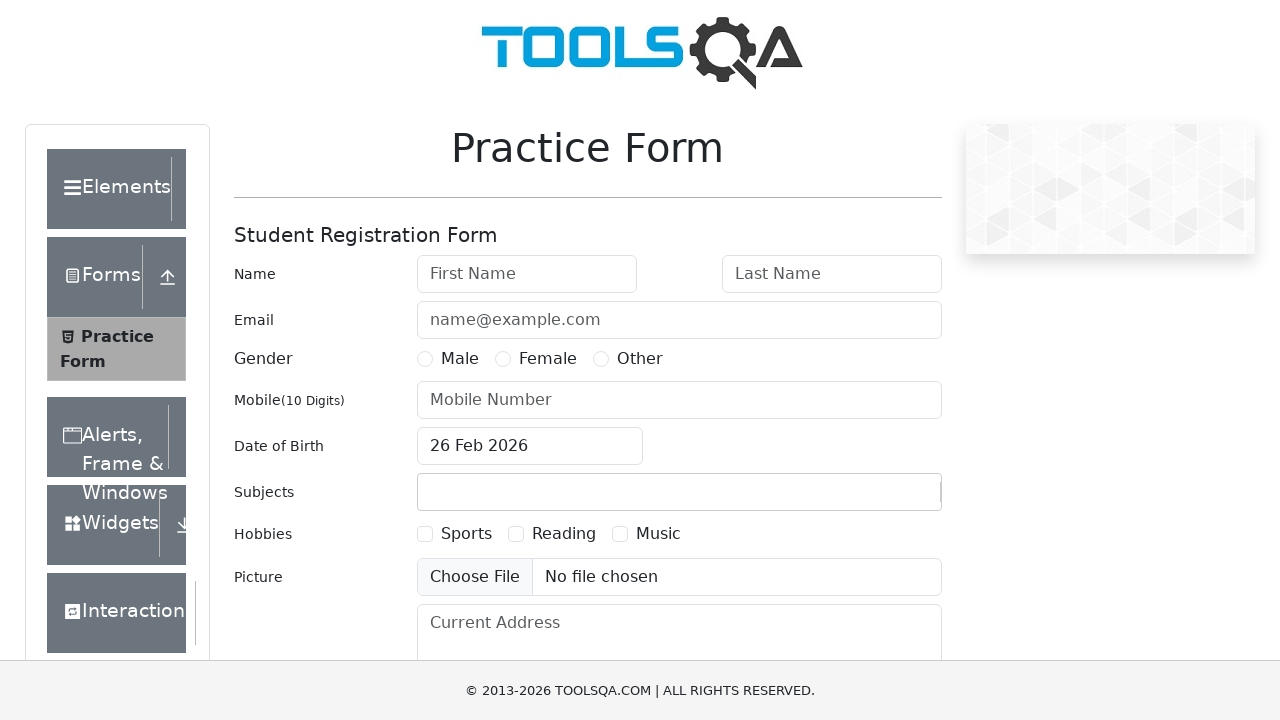

Filled first name field with 'Peter' on //input[@id="firstName"]
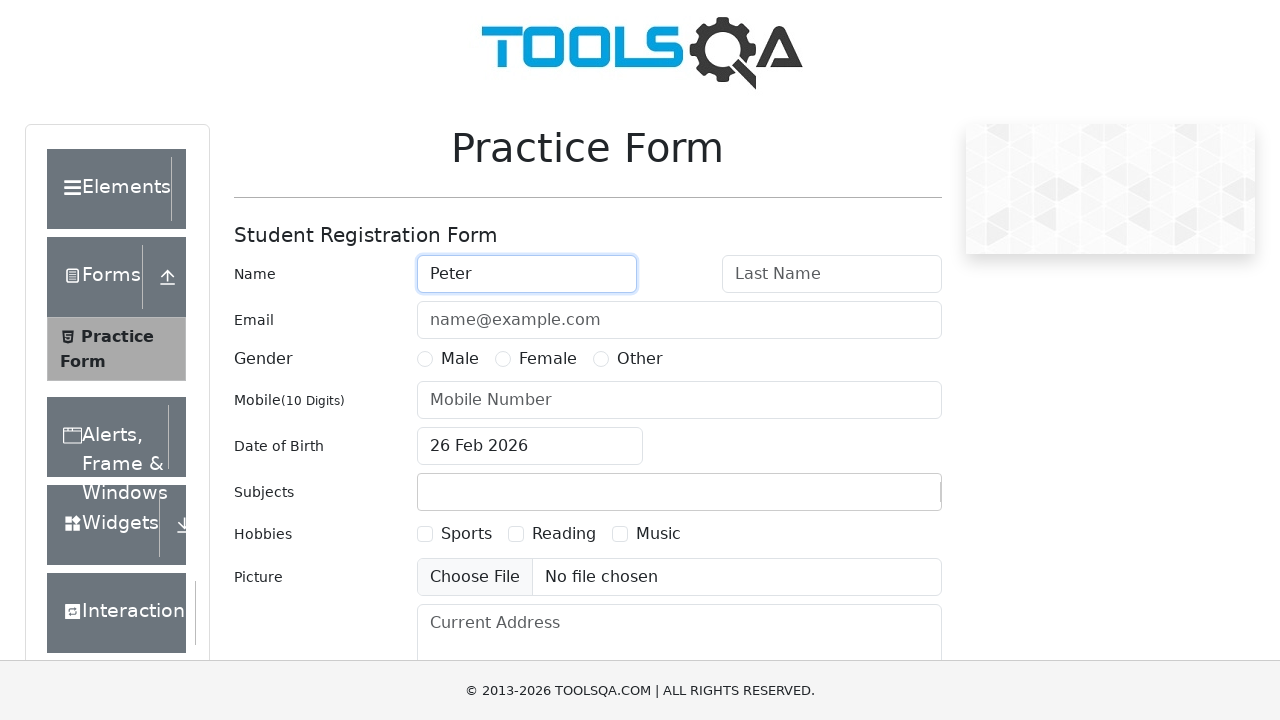

Filled last name field with 'Pan' on //input[@id="lastName"]
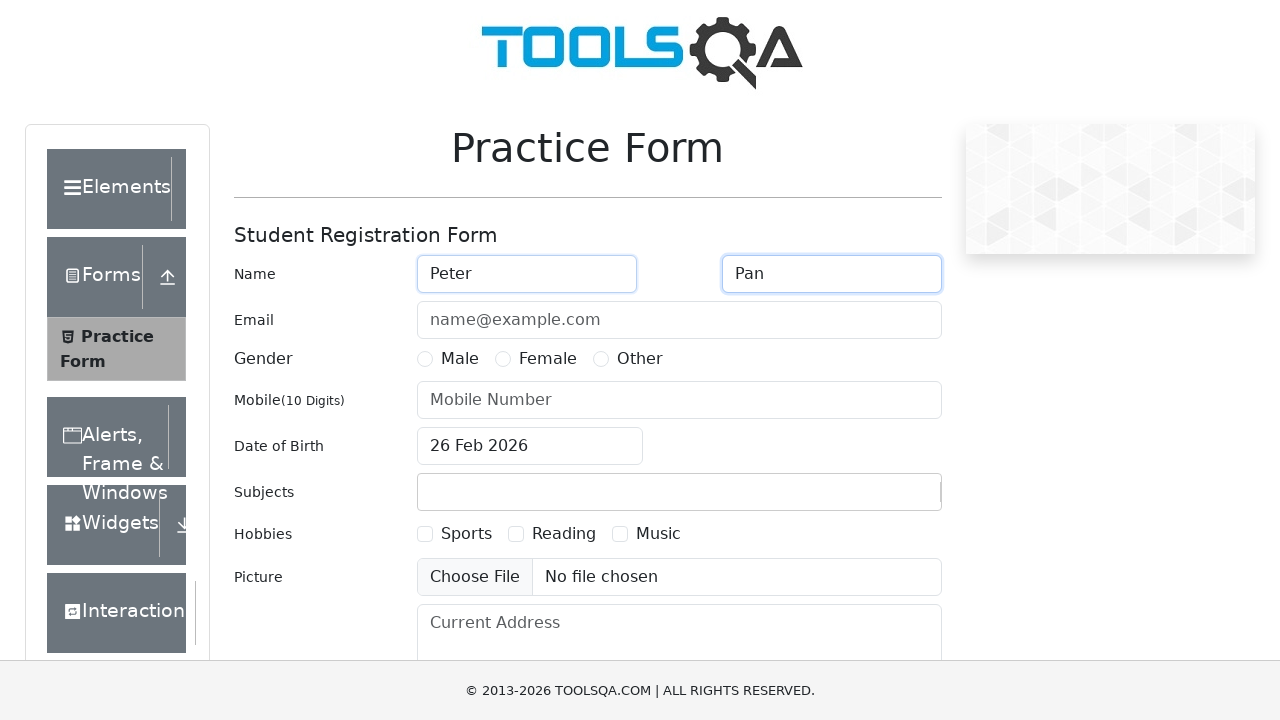

Filled email field with 'shadow@neverland.com' on //input[@id="userEmail"]
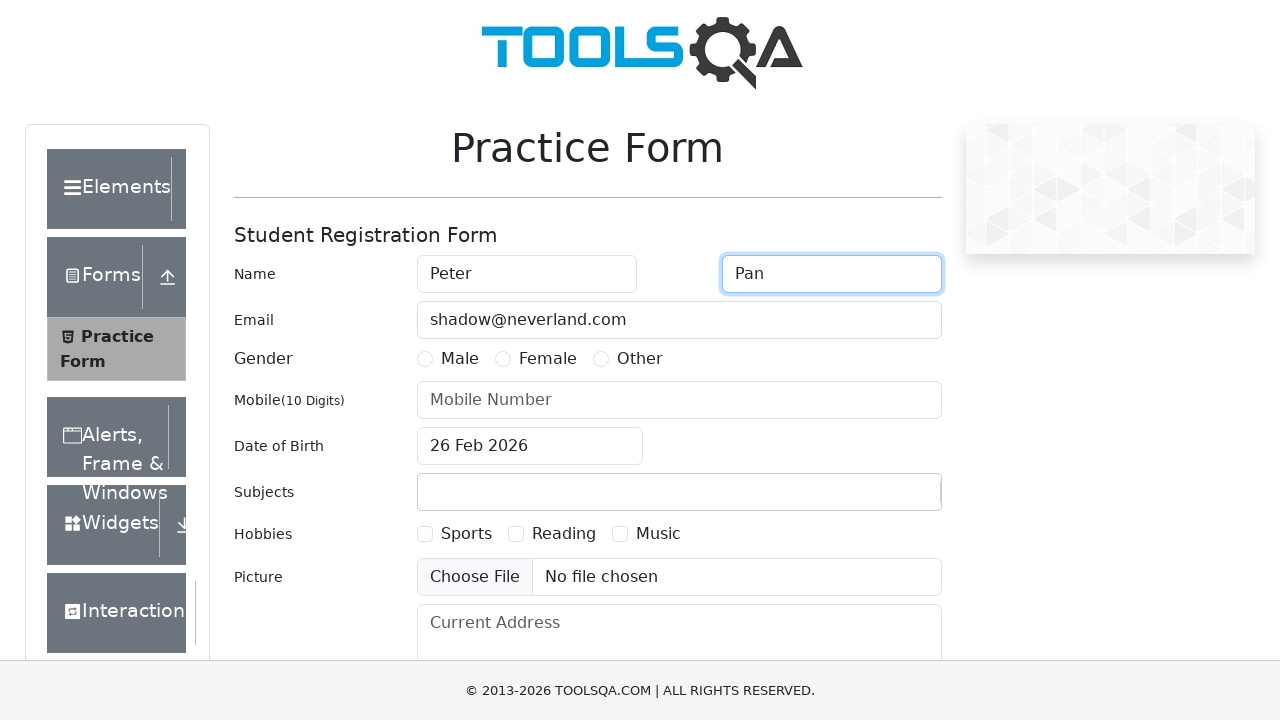

Selected gender radio button at (460, 359) on xpath=//label[@for="gender-radio-1"]
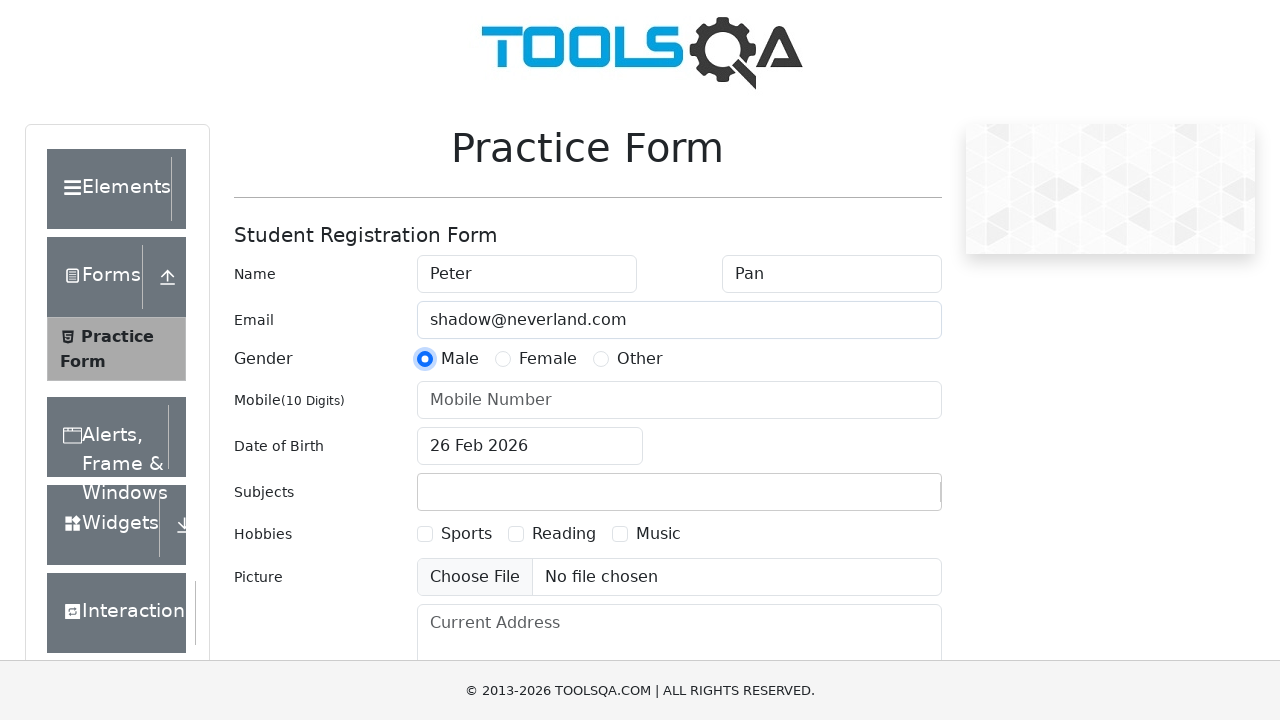

Filled phone number field with '0102030405' on //input[@id="userNumber"]
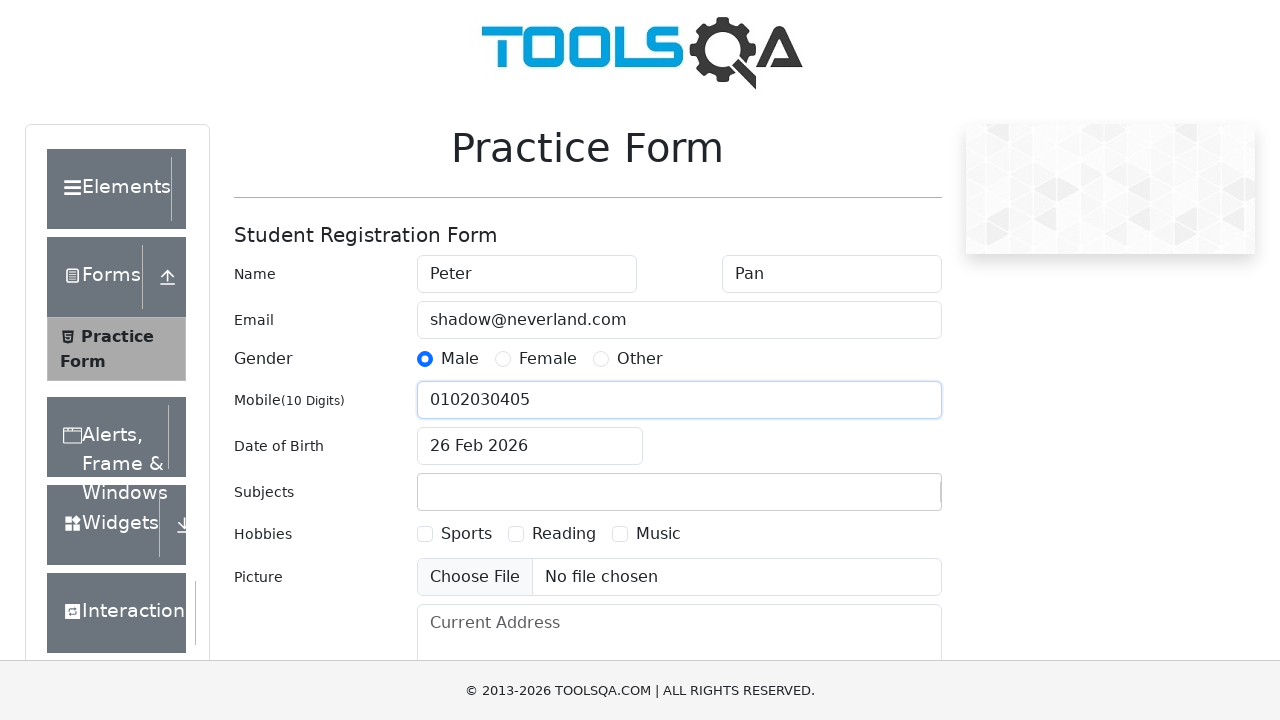

Clicked date of birth input field at (530, 446) on xpath=//input[@id="dateOfBirthInput"]
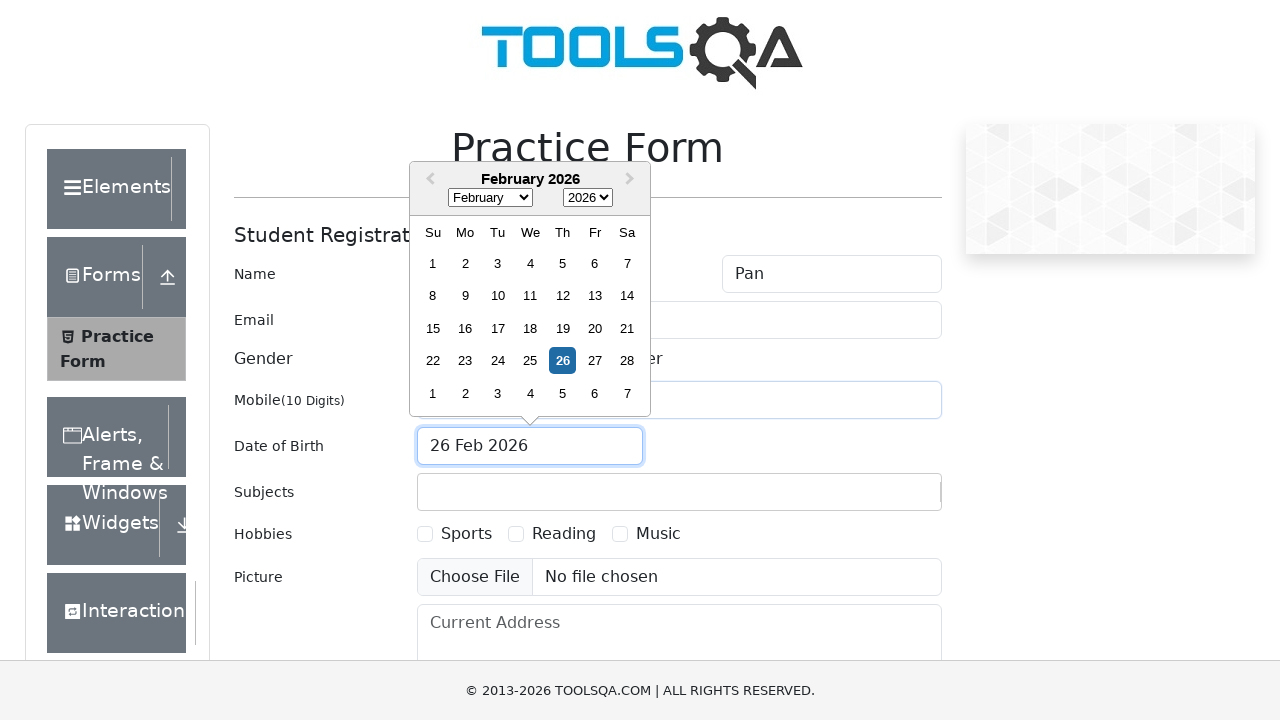

Selected all text in date field
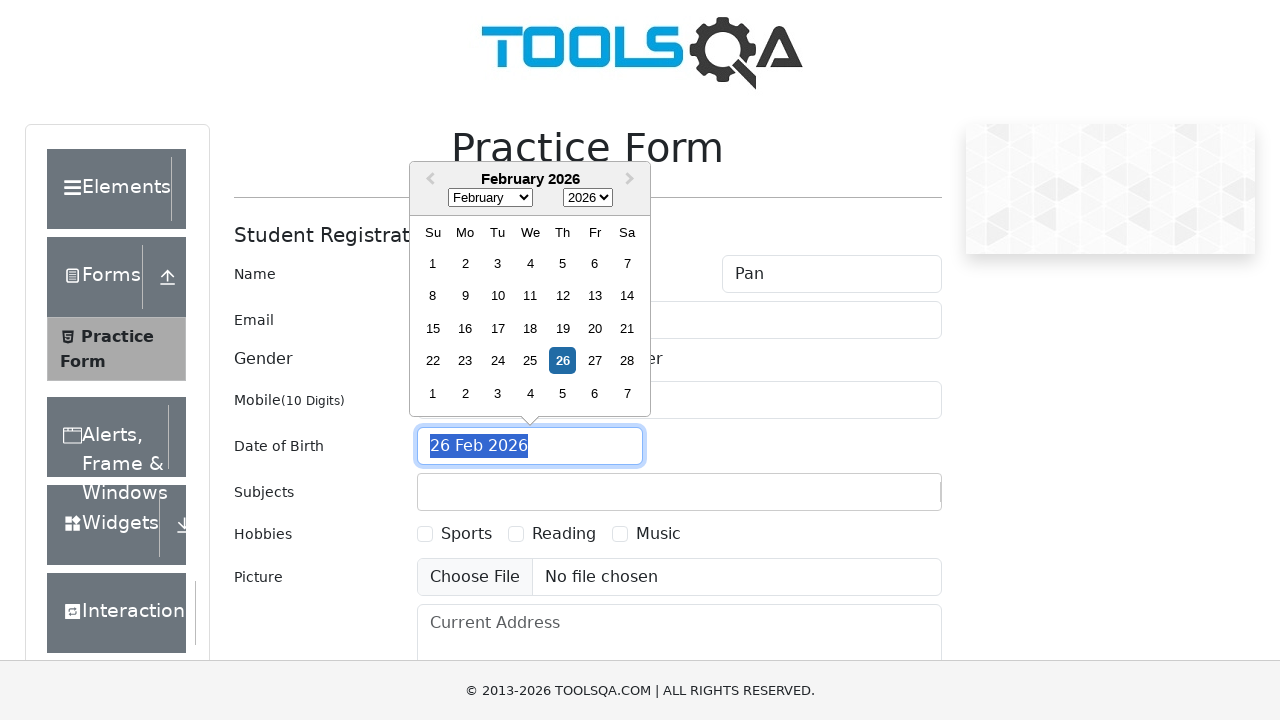

Typed date of birth '11.11.1911'
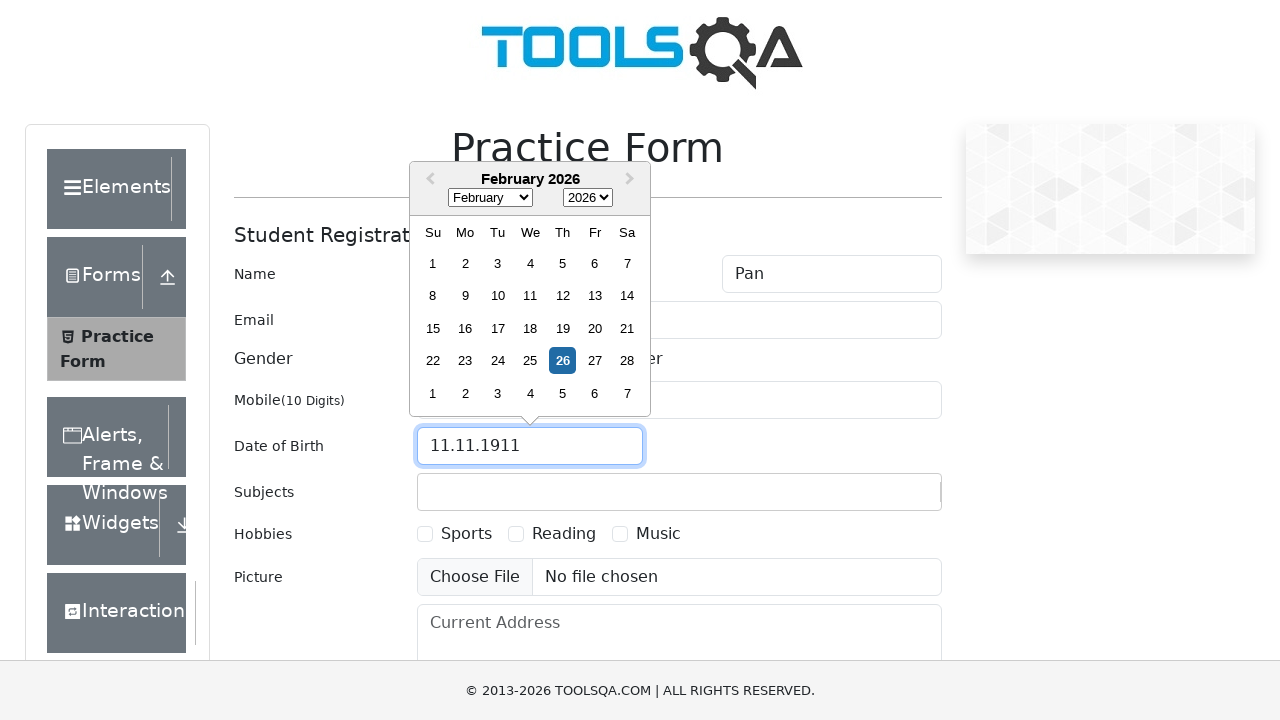

Pressed Enter to confirm date of birth
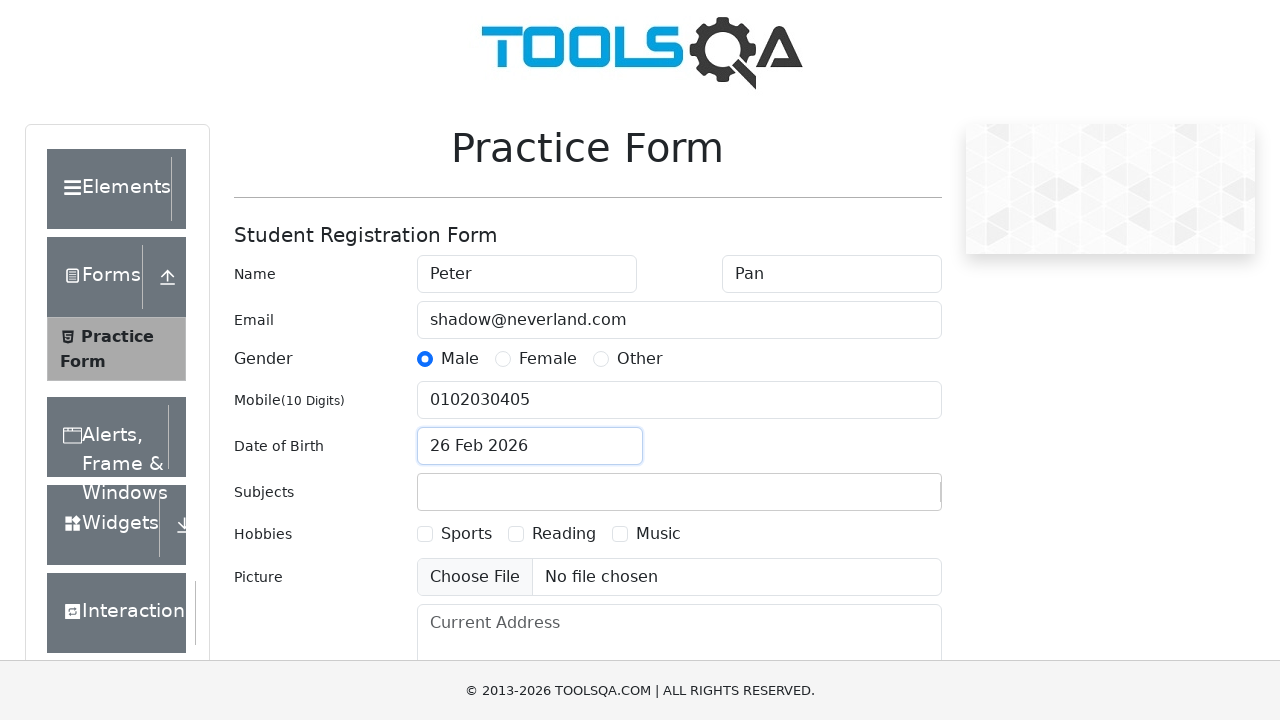

Scrolled to subjects input field
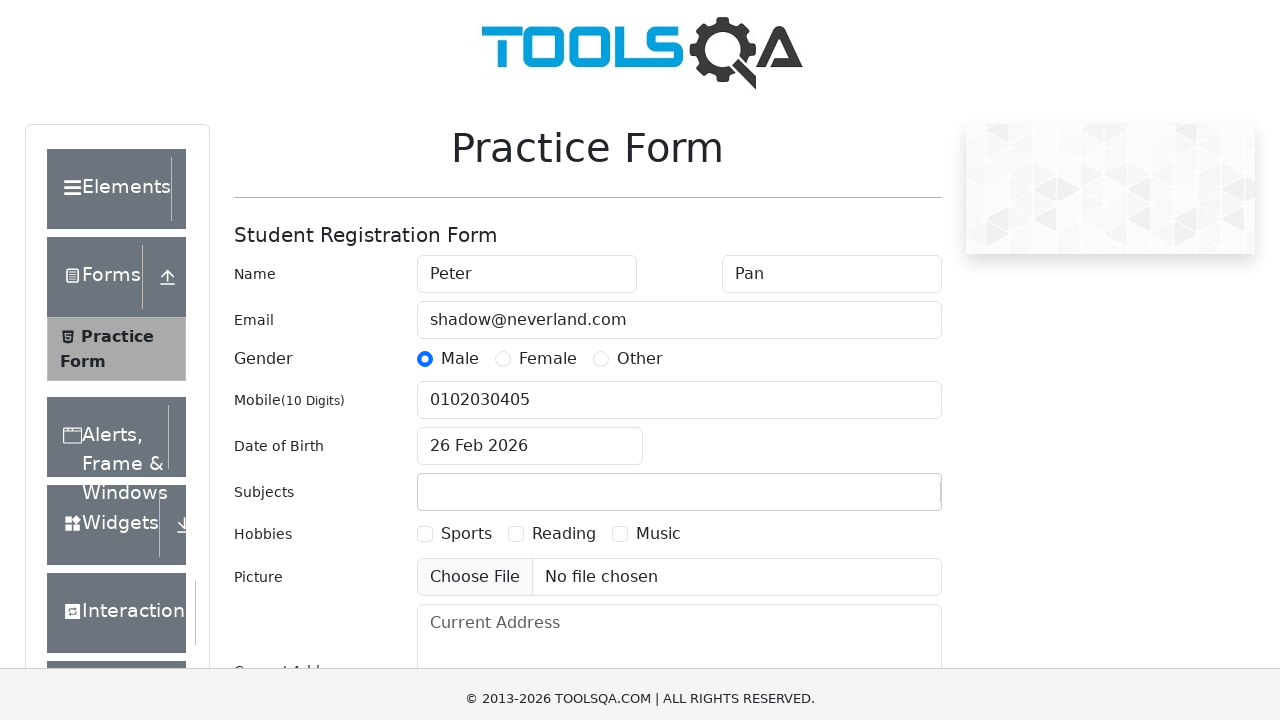

Clicked subjects input field at (430, 164) on xpath=//input[@id="subjectsInput"]
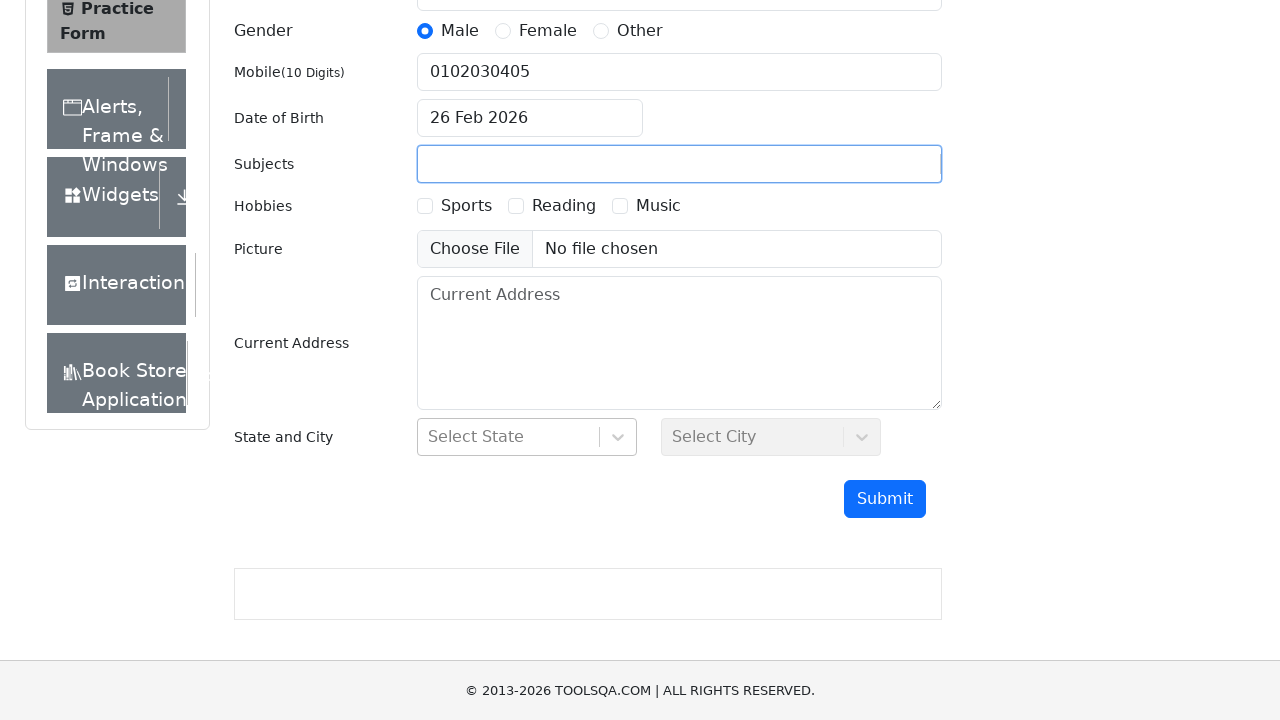

Filled subjects field with 'Arts' on //input[@id="subjectsInput"]
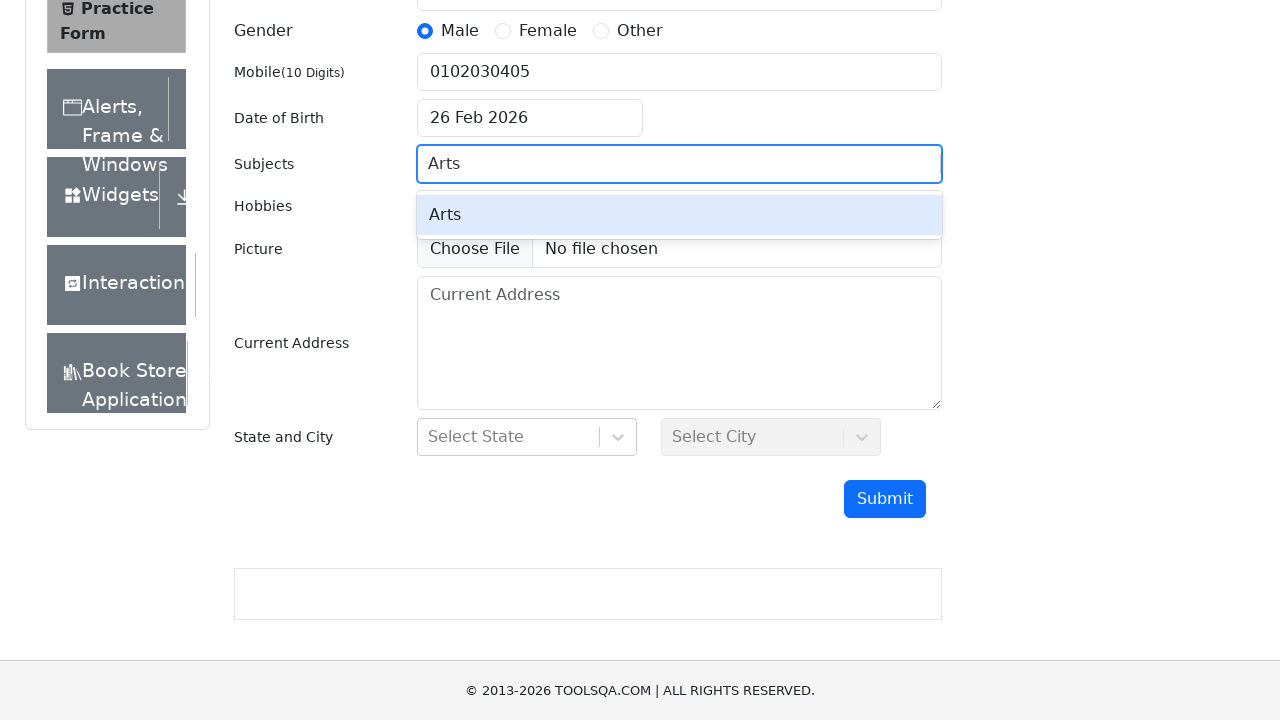

Pressed Tab to confirm subject selection
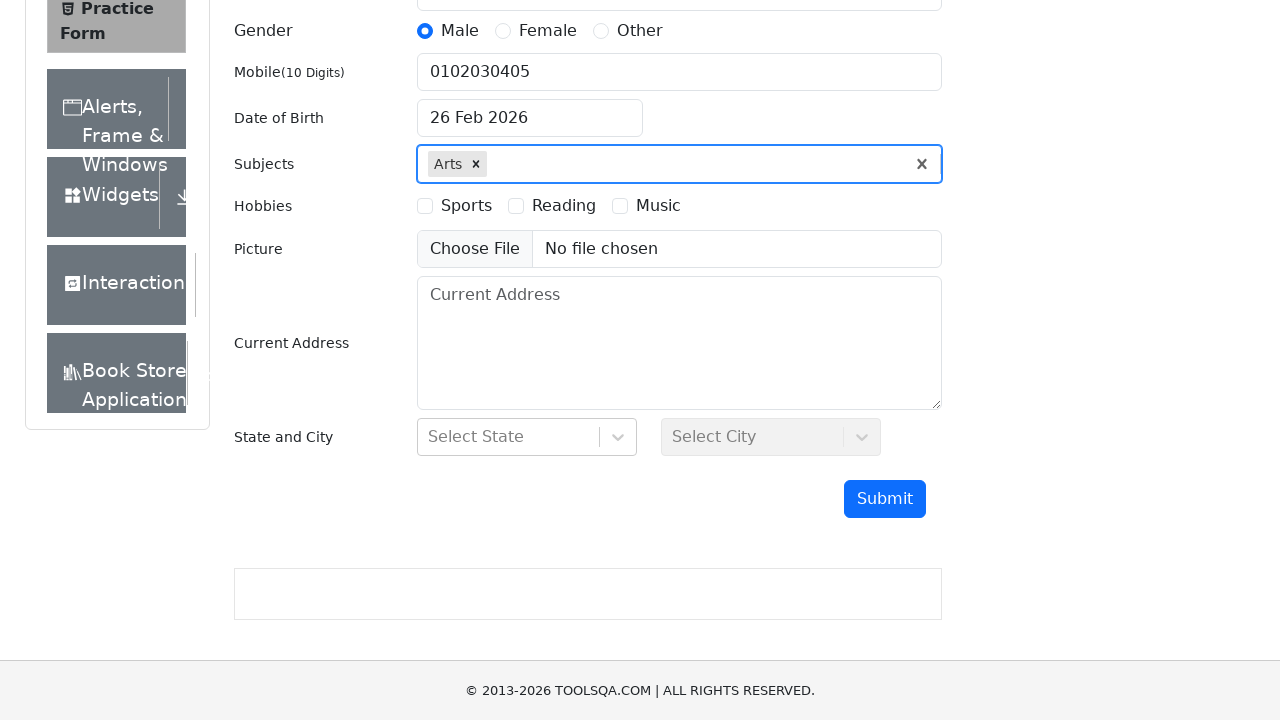

Selected hobby checkbox at (658, 206) on xpath=//label[@for="hobbies-checkbox-3"]
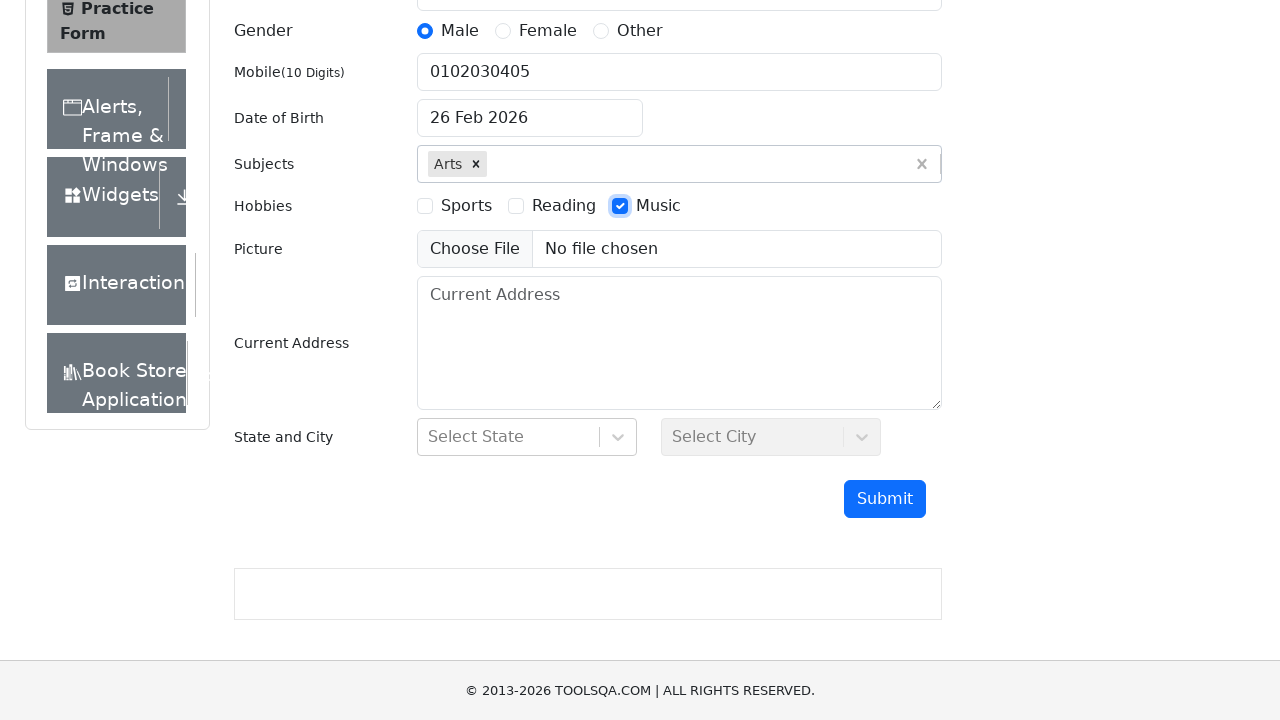

Filled current address with 'Neverland, The Tree House' on //textarea[@id="currentAddress"]
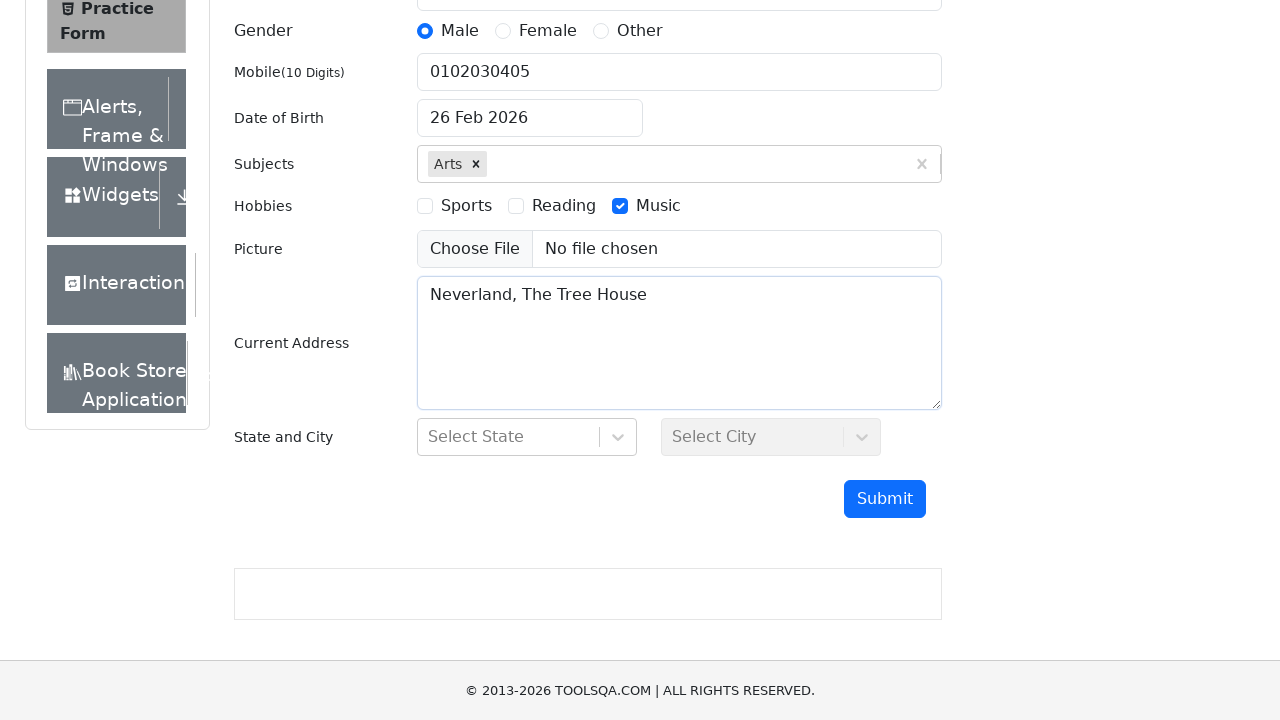

Filled state field with 'Haryana' on //input[@id="react-select-3-input"]
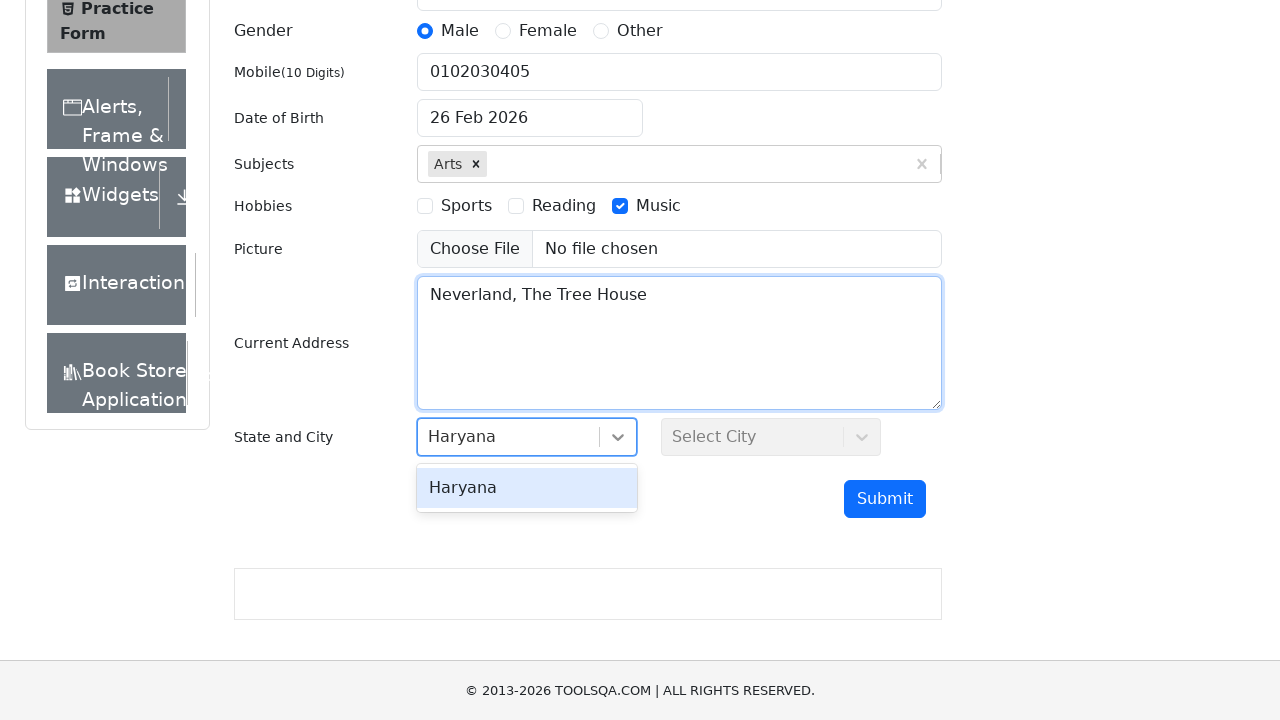

Pressed Tab to confirm state selection
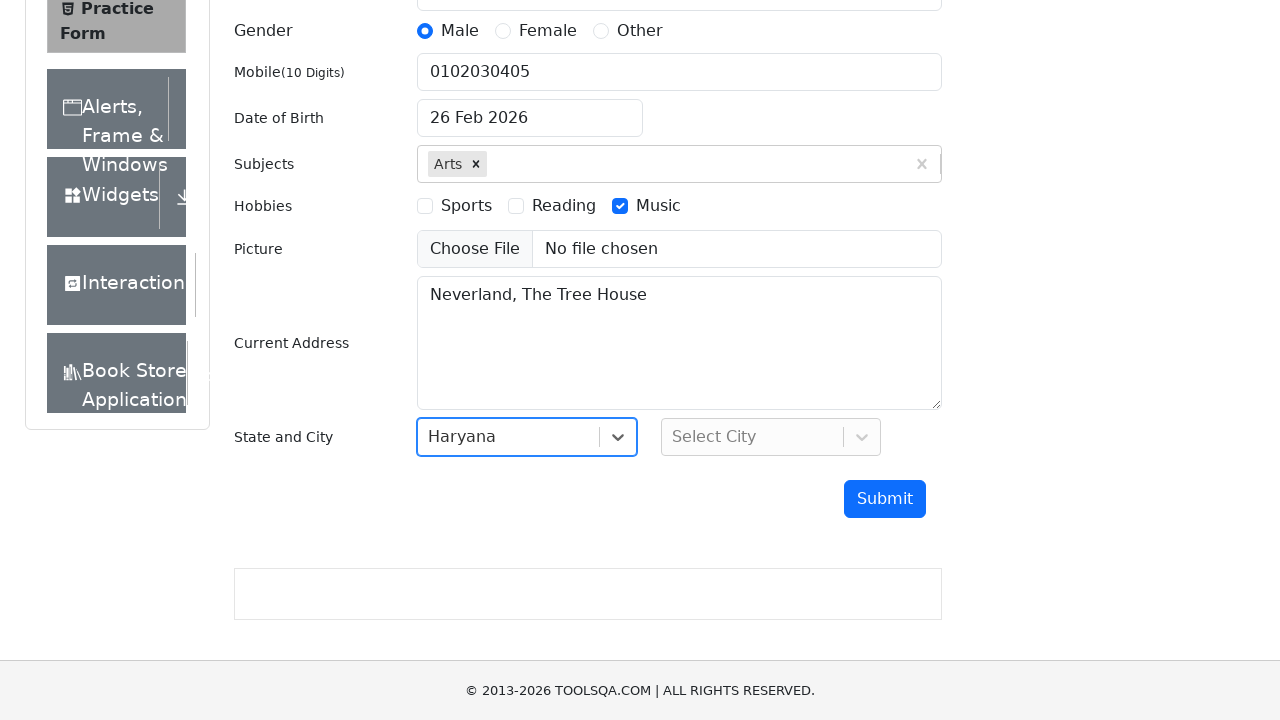

Filled city field with 'Karnal' on //input[@id="react-select-4-input"]
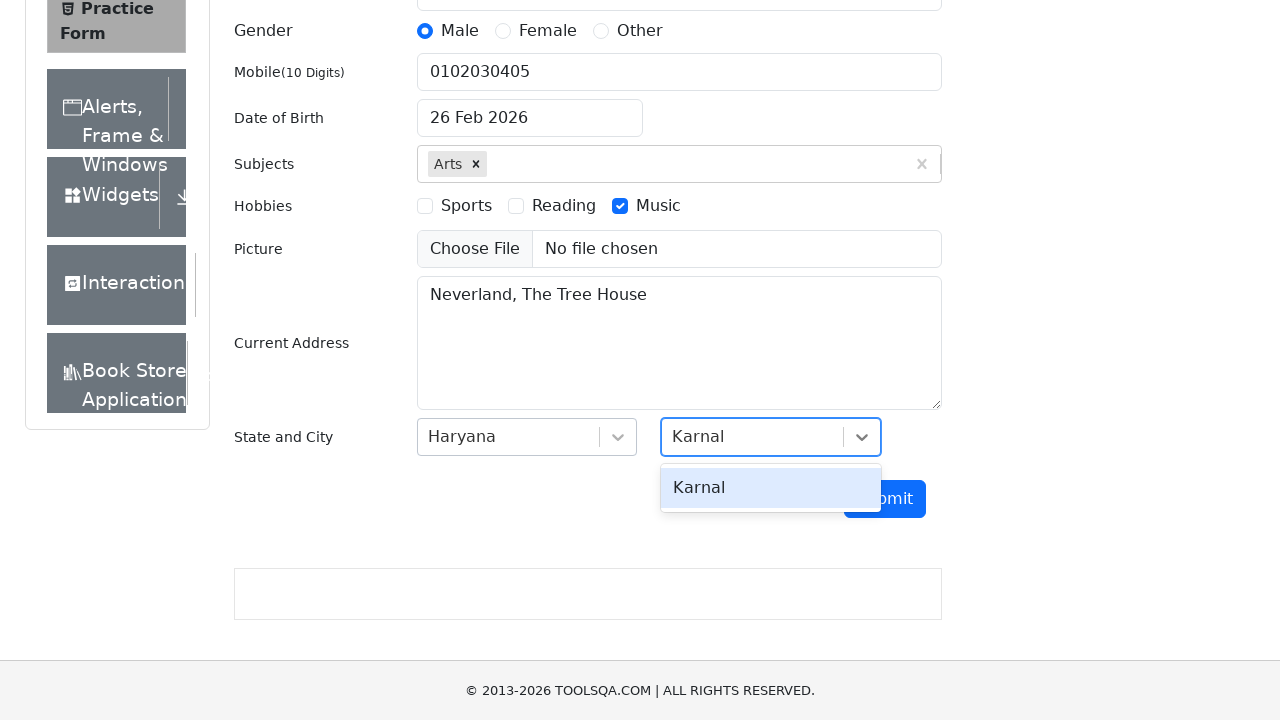

Pressed Tab to confirm city selection
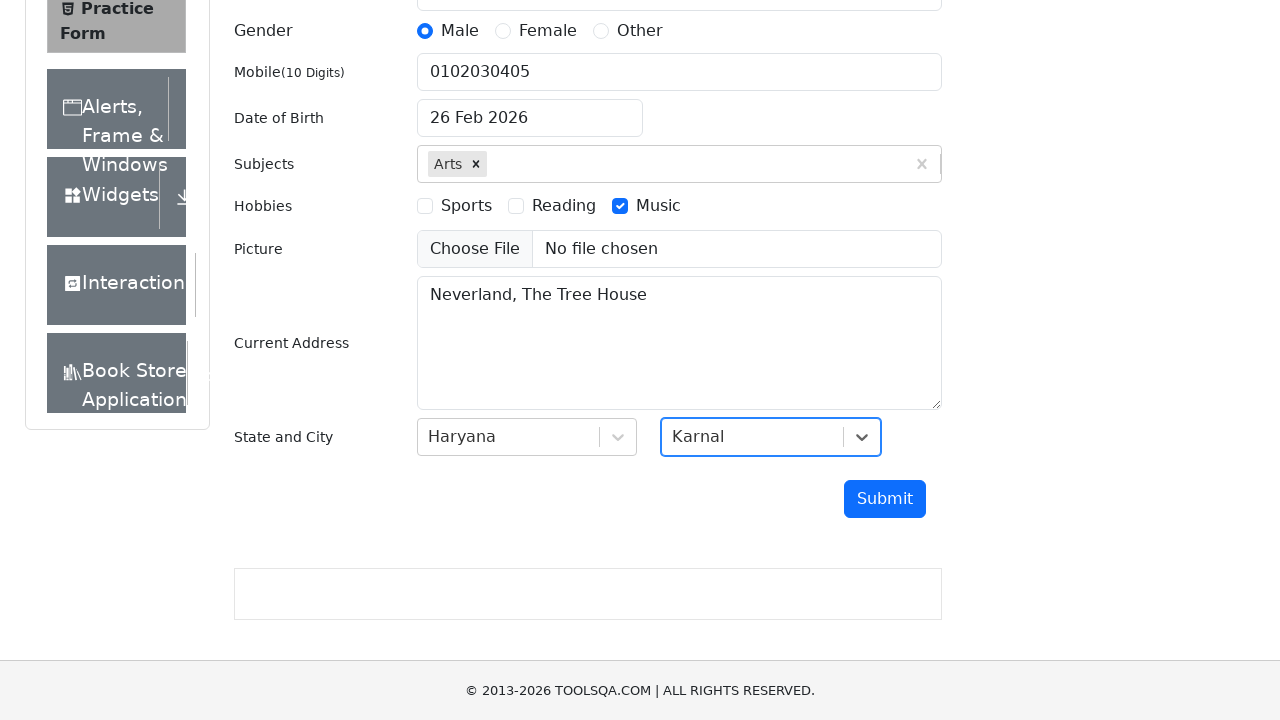

Clicked submit button to submit the registration form at (885, 499) on xpath=//button[@id="submit"]
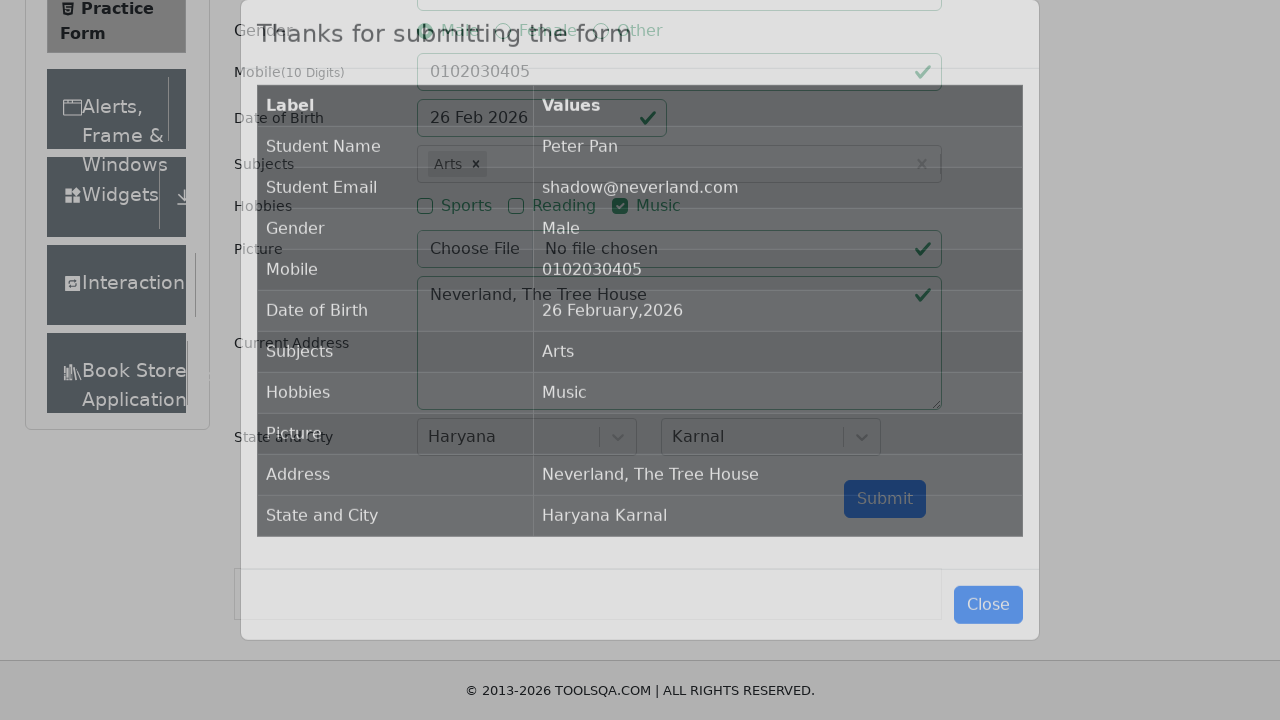

Form submission results loaded successfully
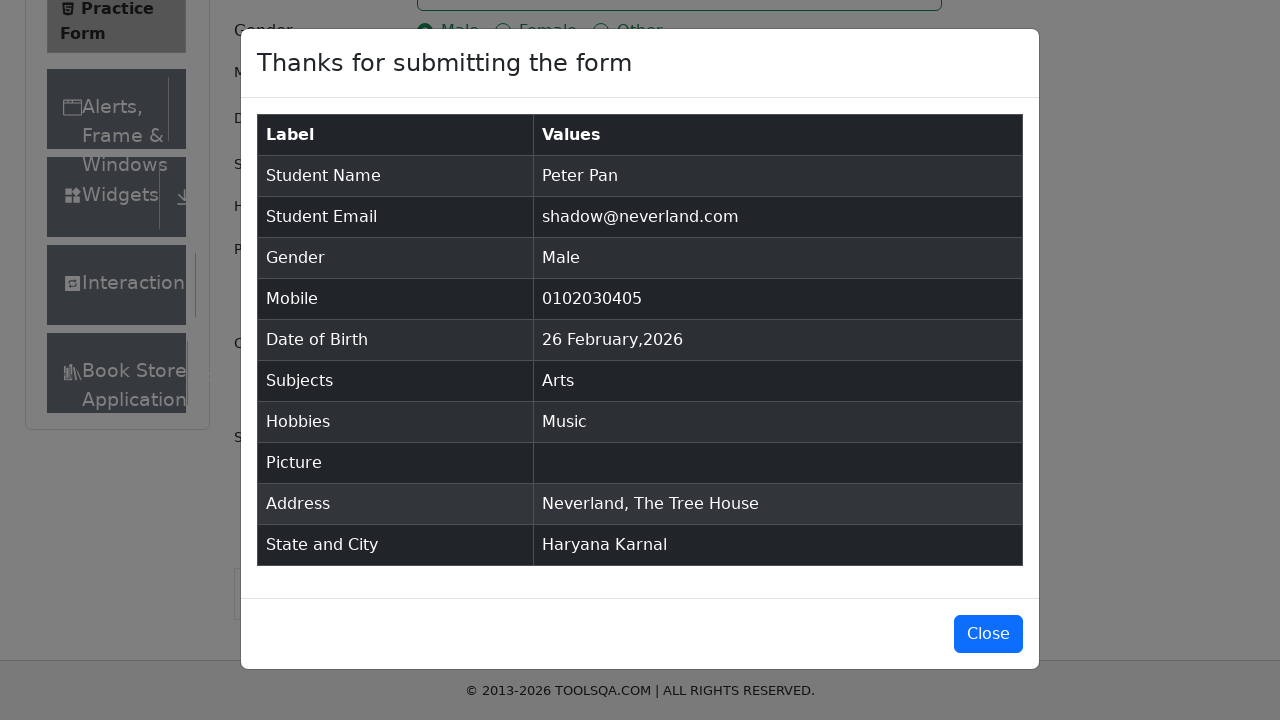

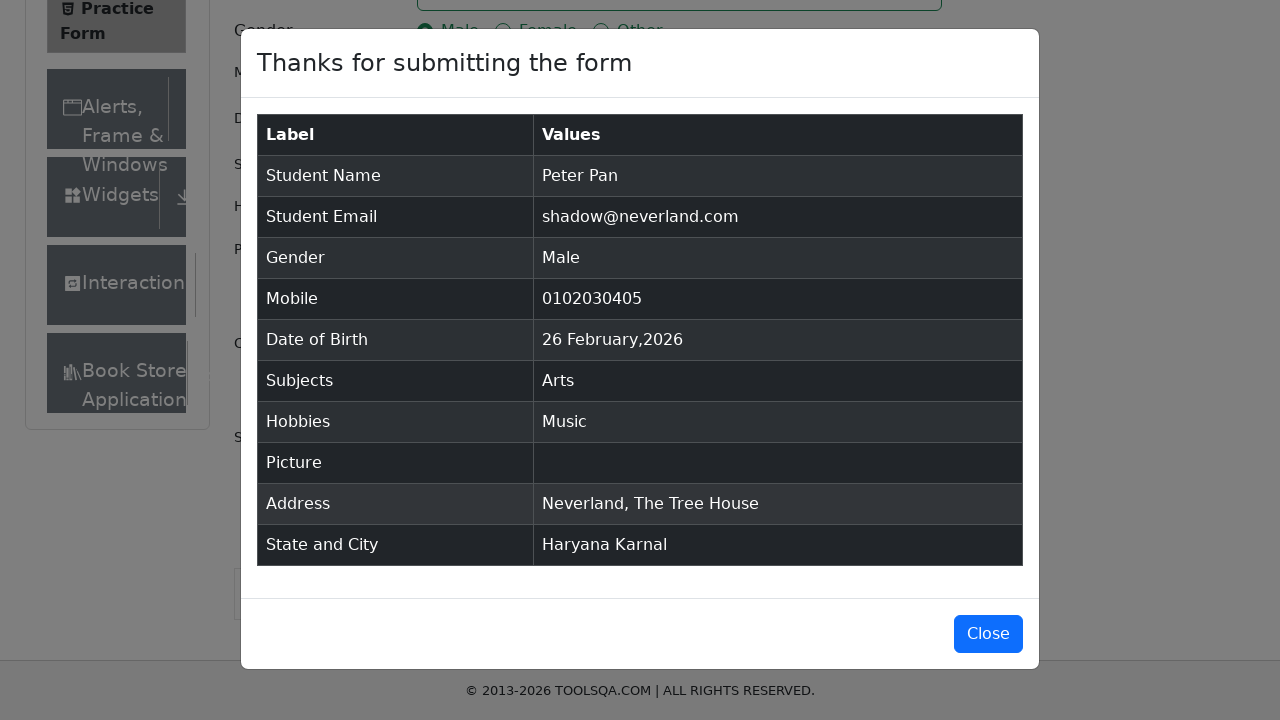